Tests that the text input field clears after adding a todo item

Starting URL: https://demo.playwright.dev/todomvc

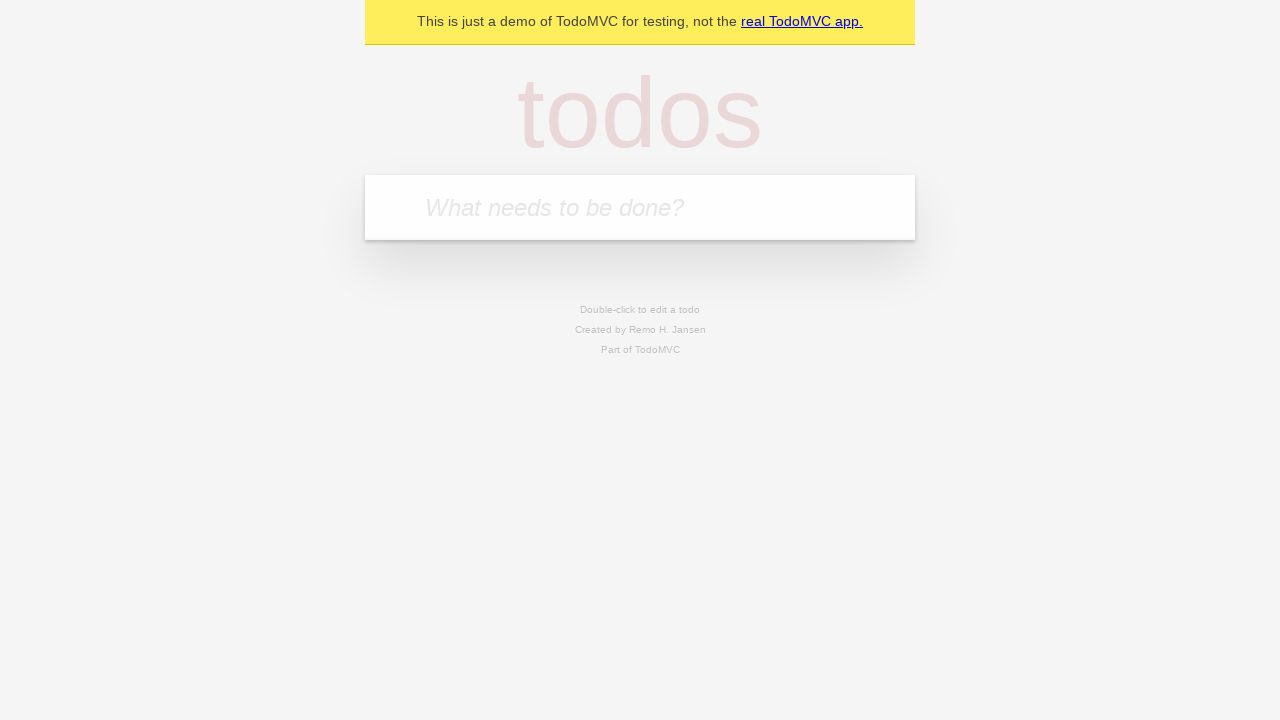

Filled text input field with 'buy some cheese' on .new-todo
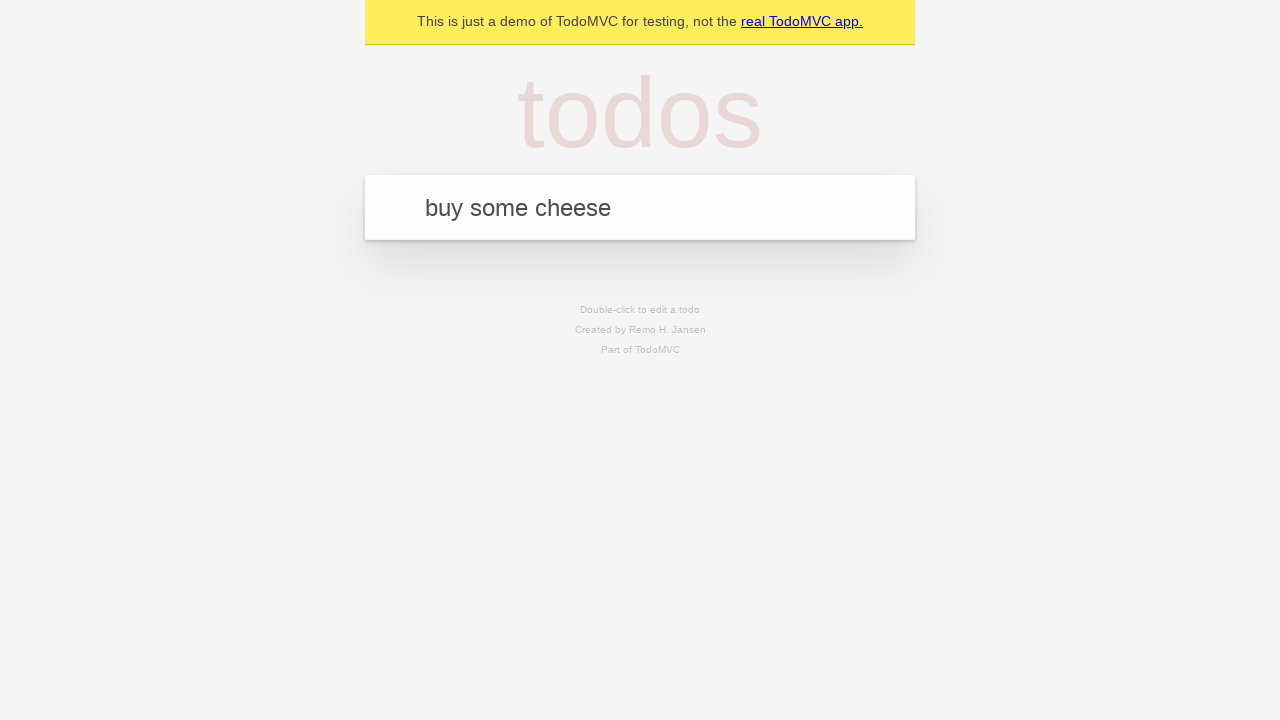

Pressed Enter to add todo item on .new-todo
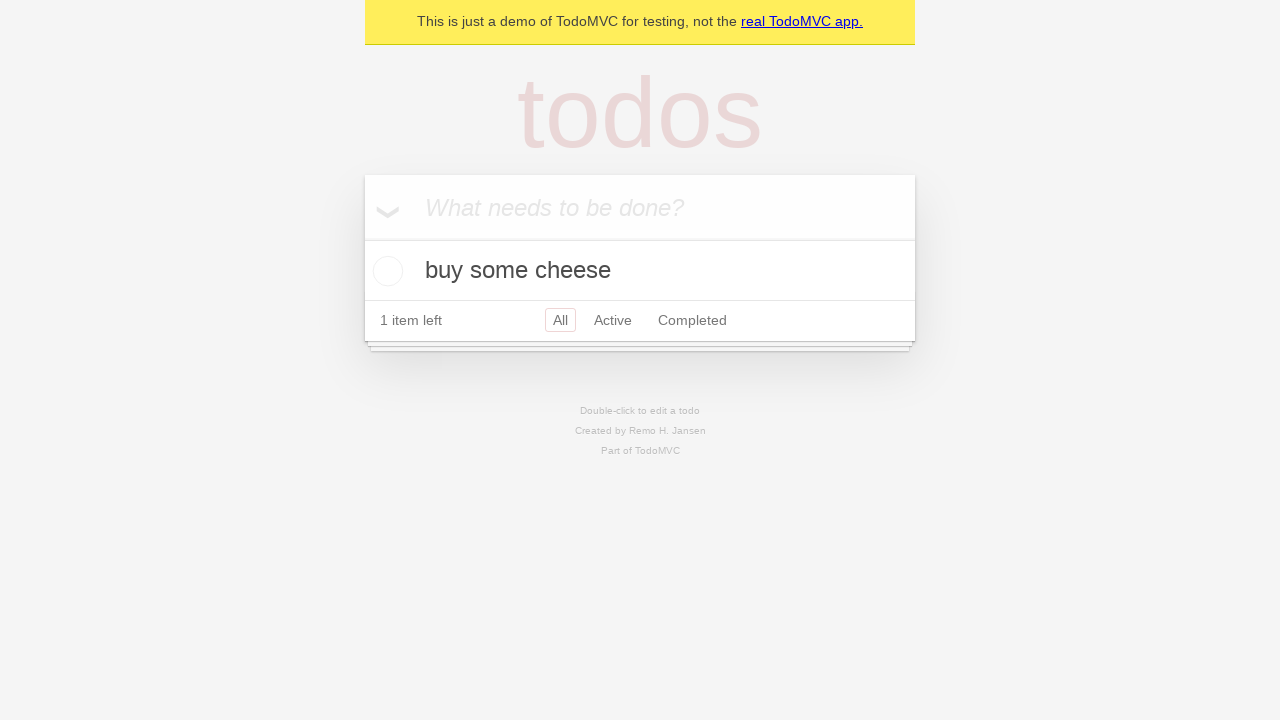

Todo item appeared in the list
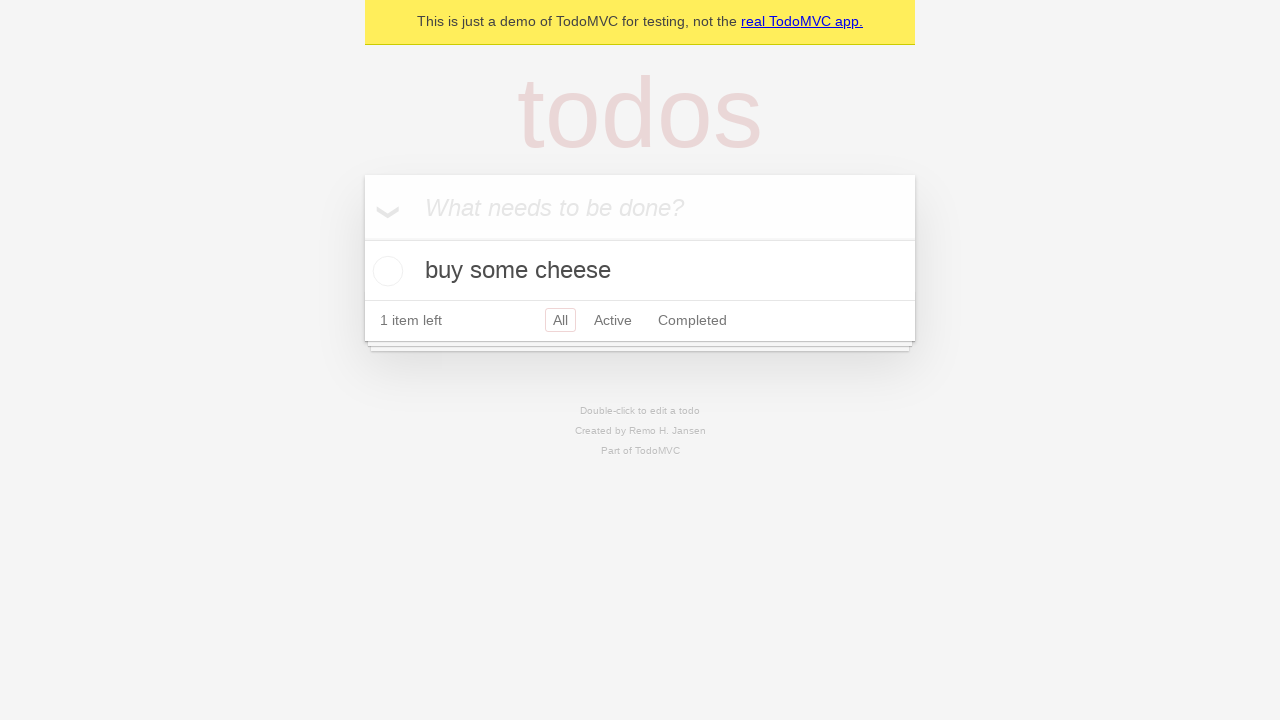

Verified text input field is cleared after adding item
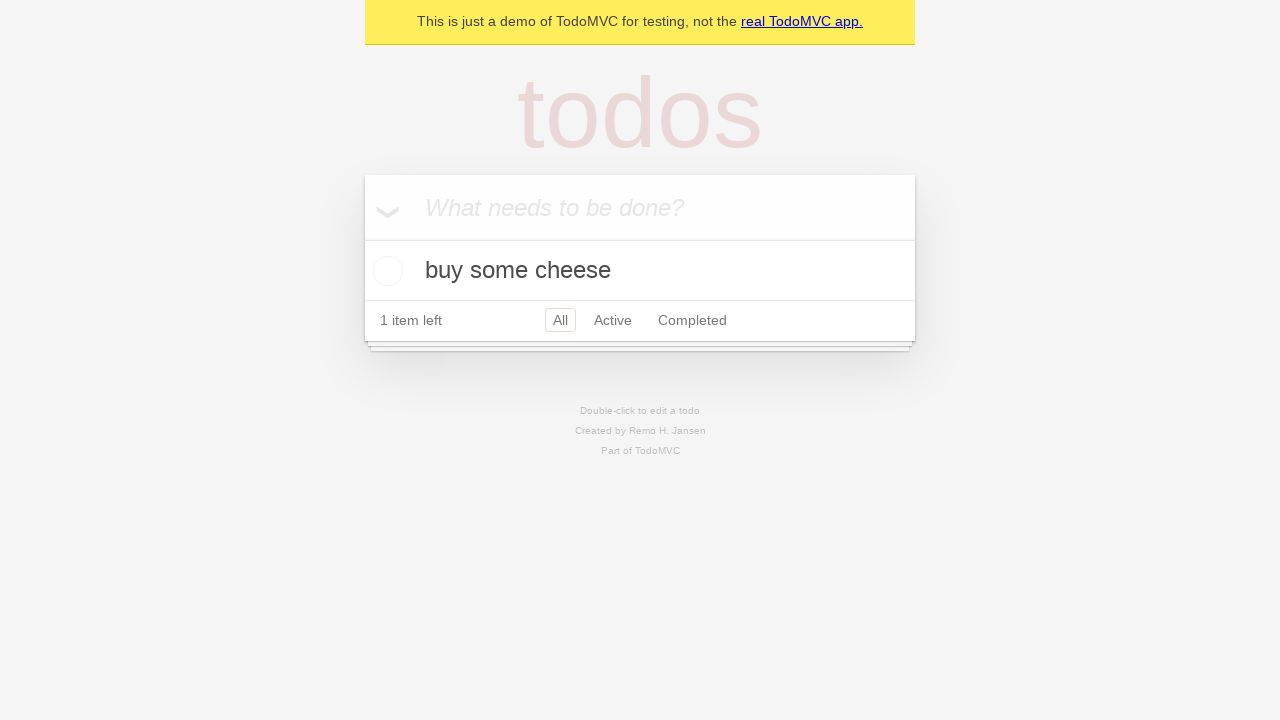

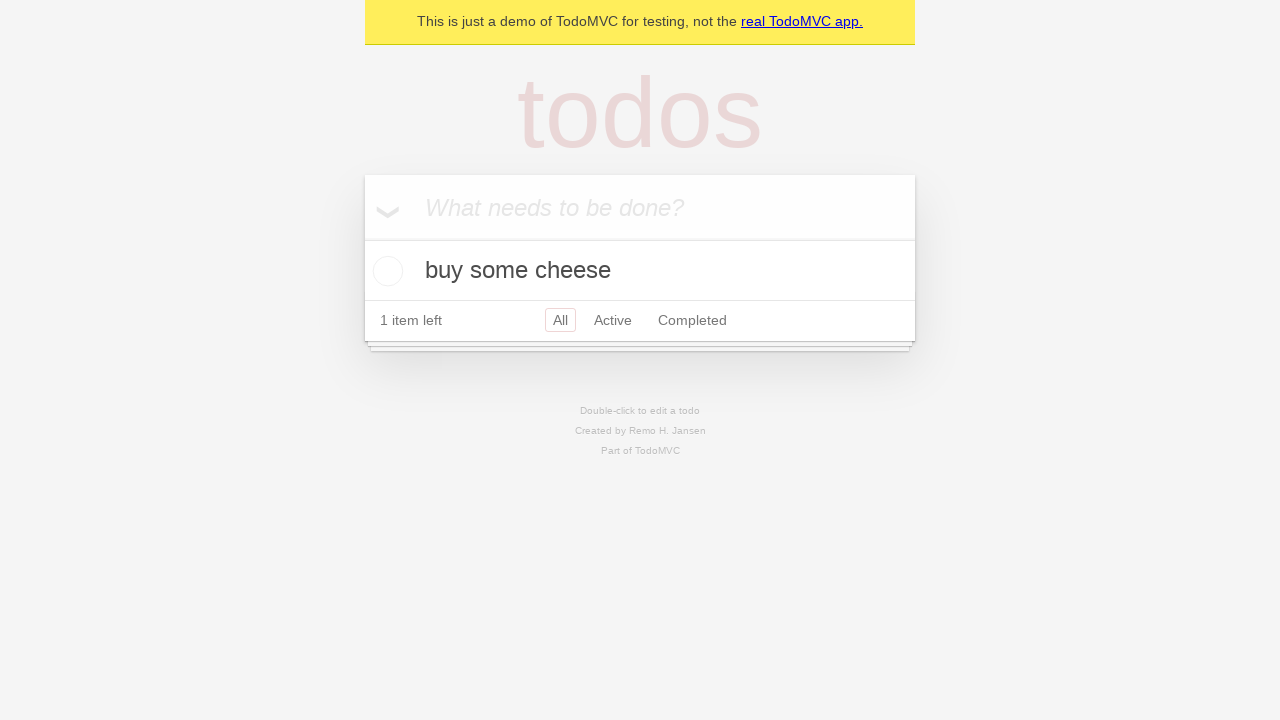